Tests JavaScript alert and confirm dialog handling by entering a name, triggering an alert, accepting it, then triggering a confirm dialog and dismissing it

Starting URL: https://rahulshettyacademy.com/AutomationPractice/

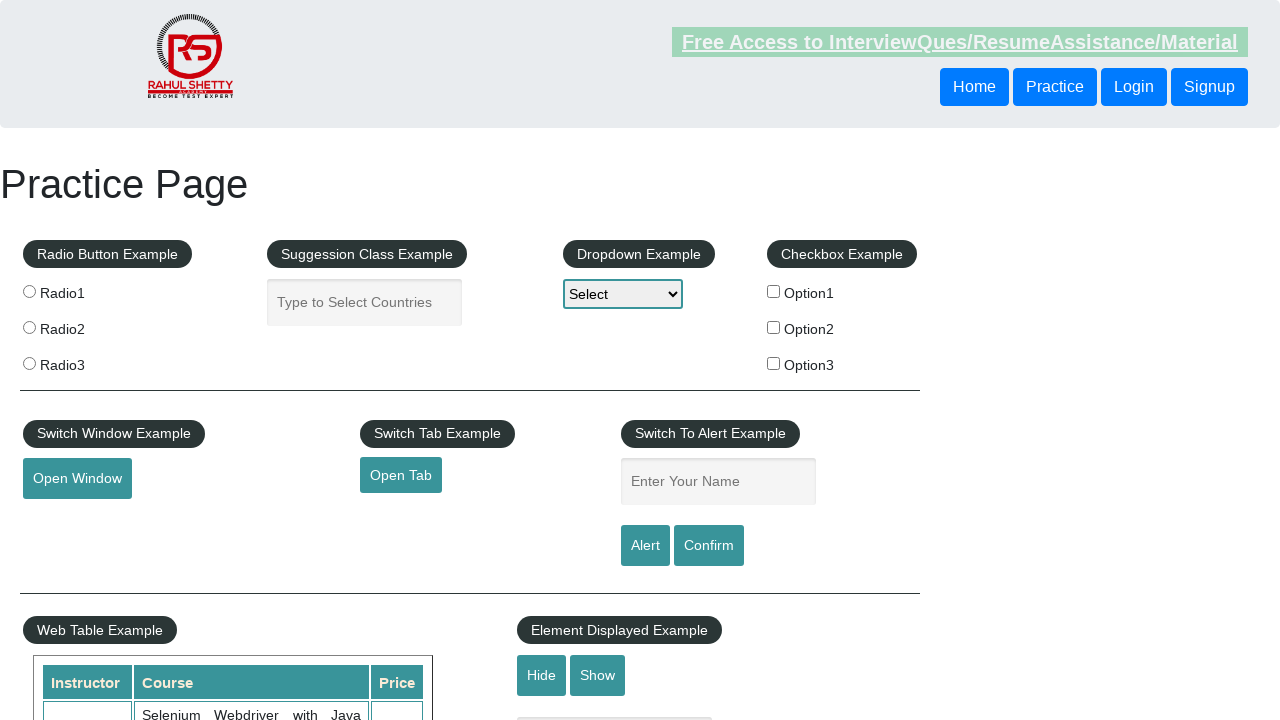

Filled name input field with 'Przemo' on #name
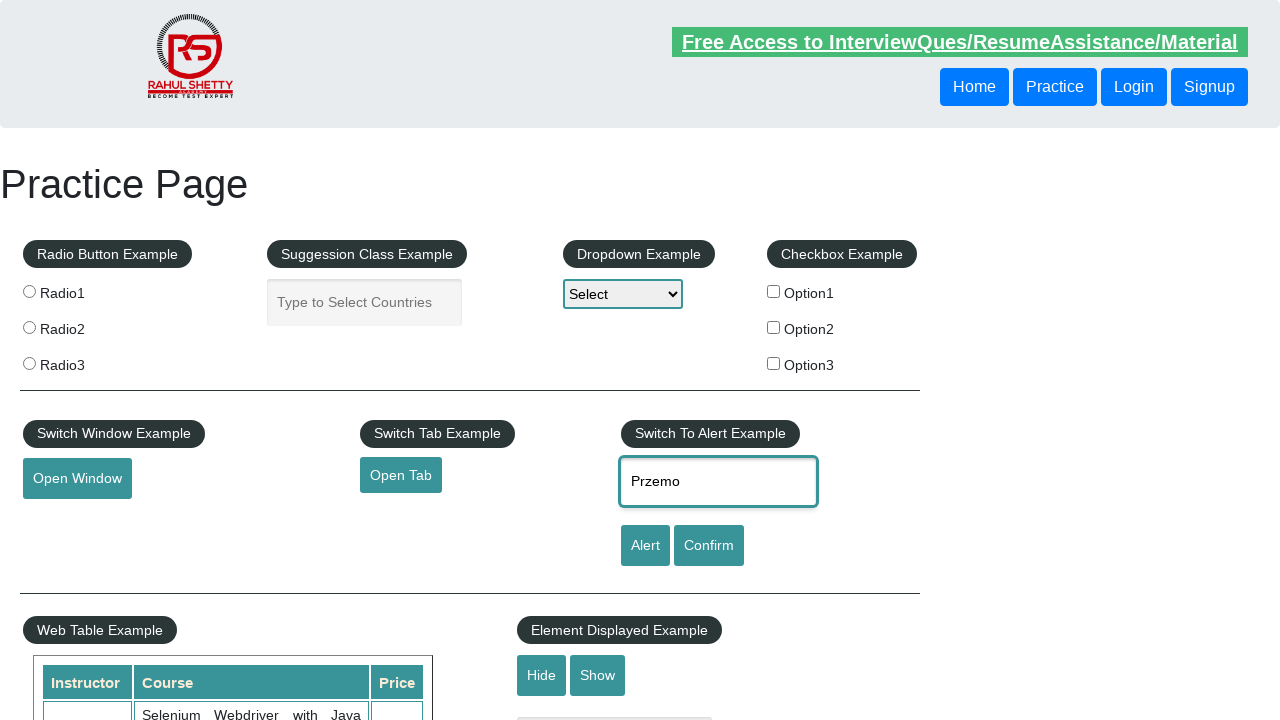

Clicked alert button to trigger JavaScript alert at (645, 546) on #alertbtn
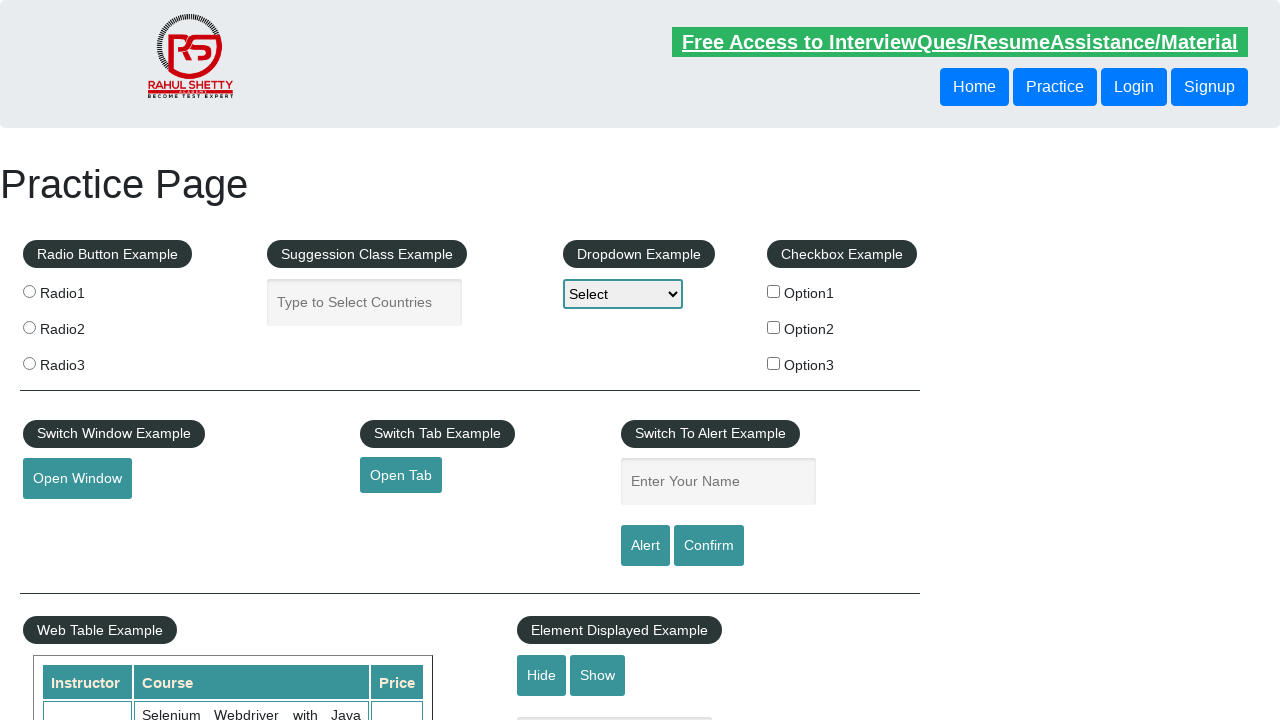

Set up dialog handler to accept alerts
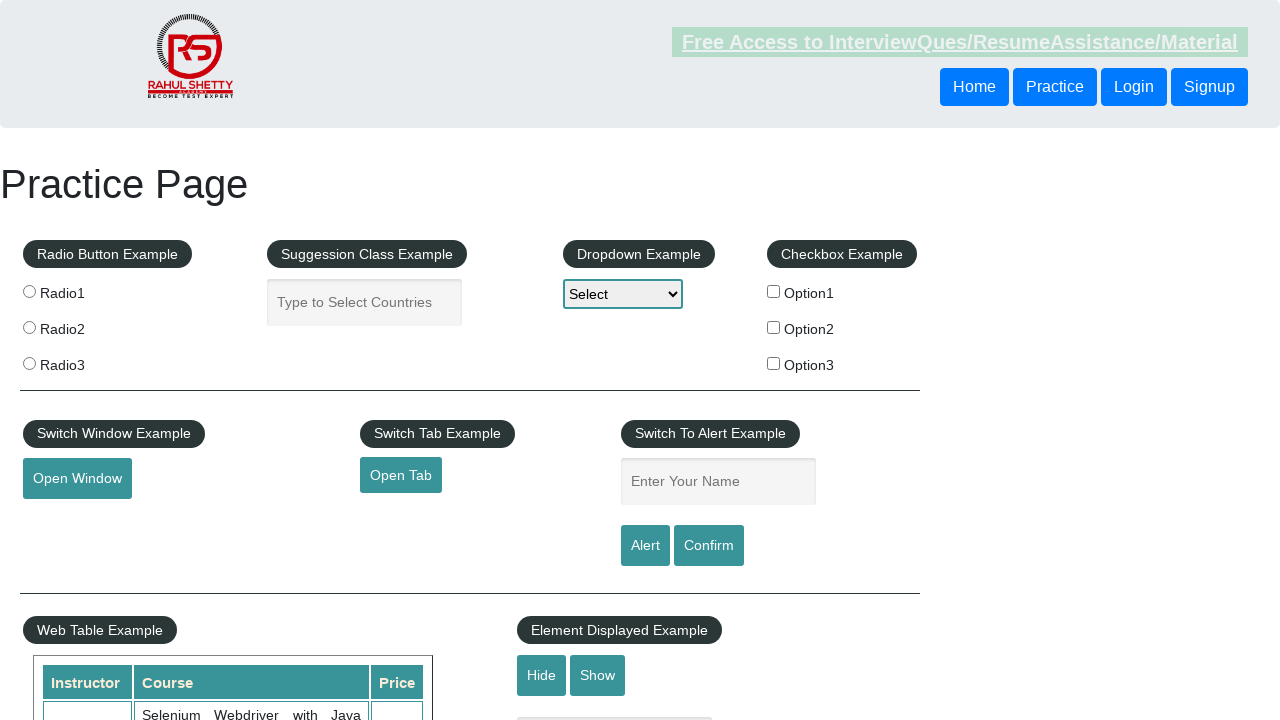

Clicked alert button again and accepted the alert dialog at (645, 546) on #alertbtn
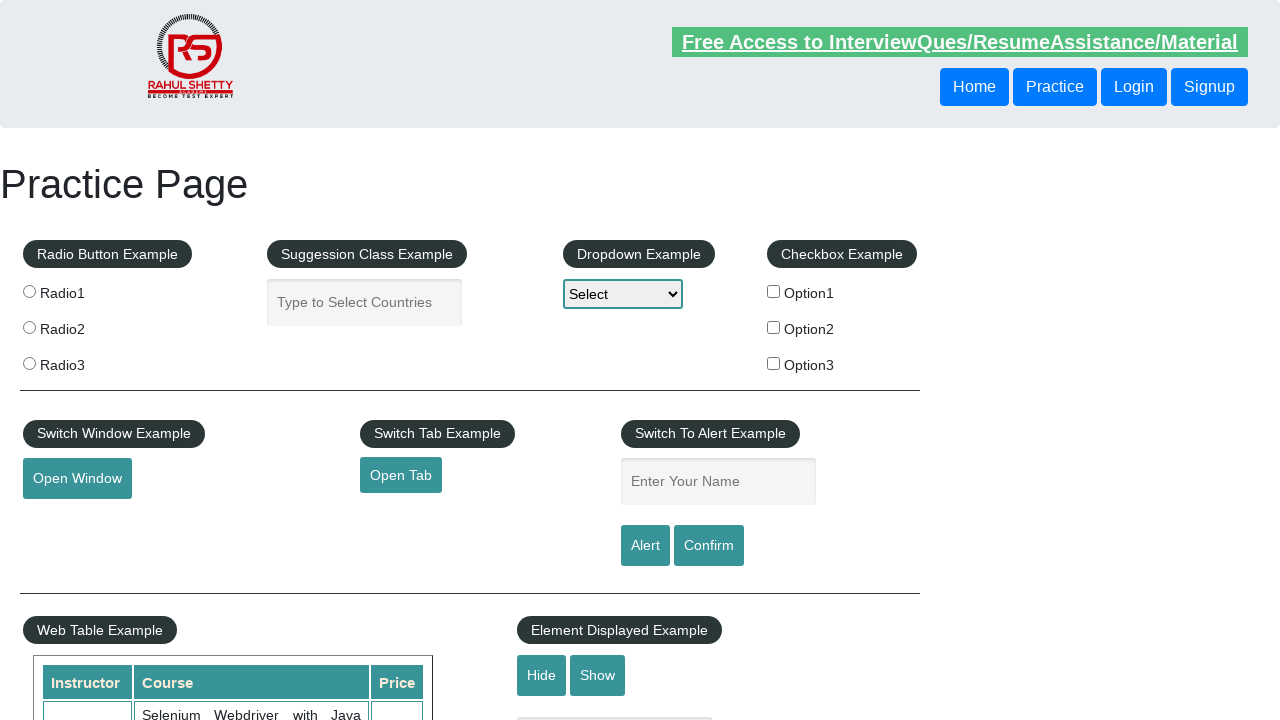

Set up dialog handler to dismiss confirm dialog
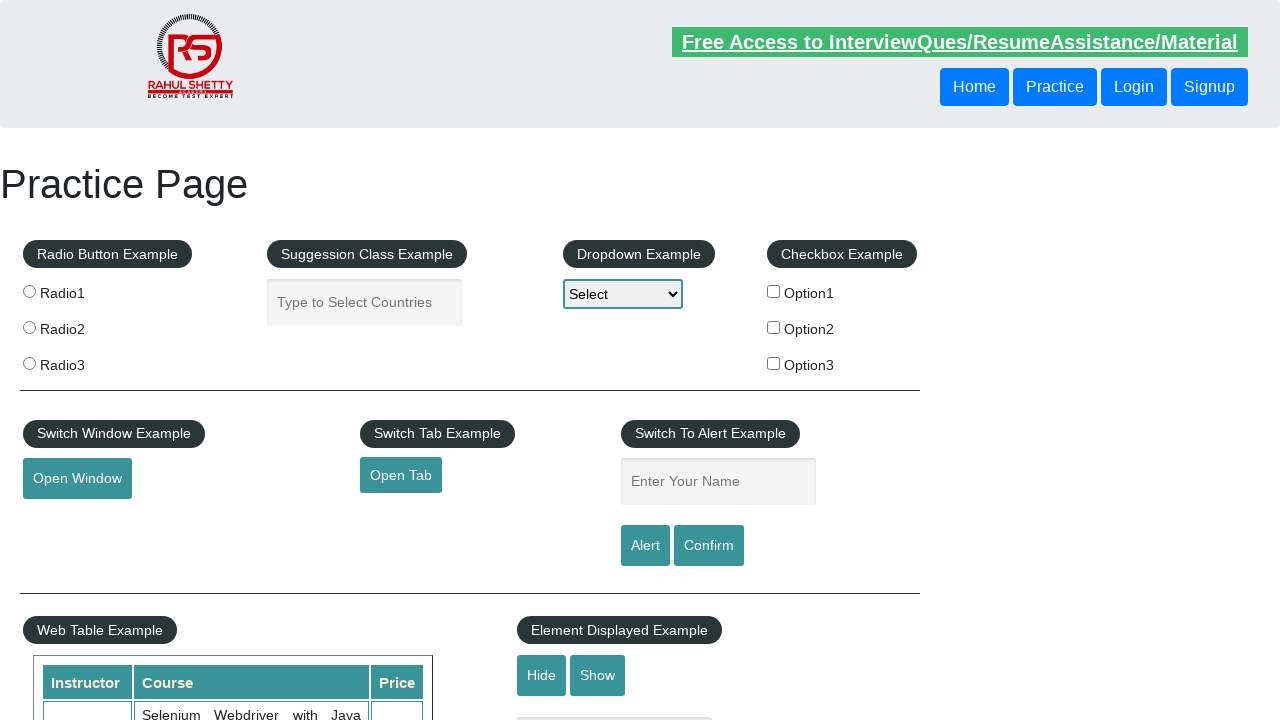

Clicked confirm button and dismissed the confirm dialog at (709, 546) on #confirmbtn
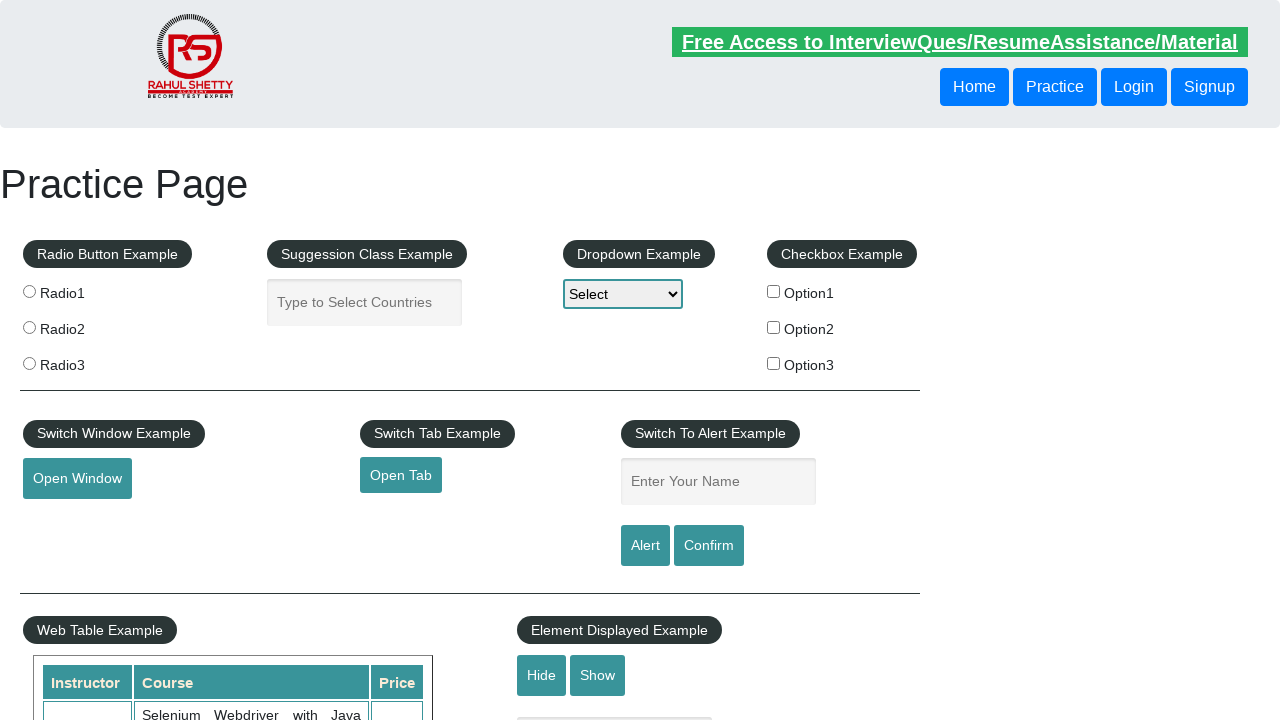

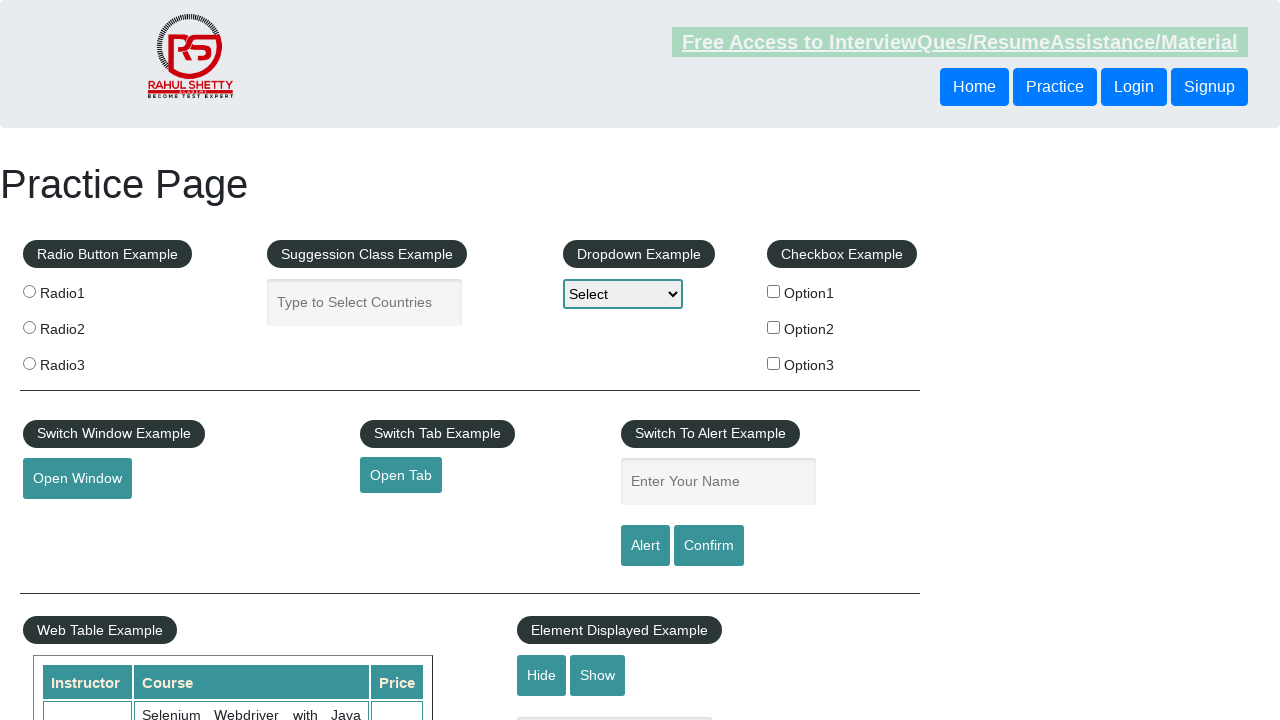